Tests dynamic loading with fluent wait configuration by clicking start and waiting for content

Starting URL: https://the-internet.herokuapp.com/dynamic_loading/1

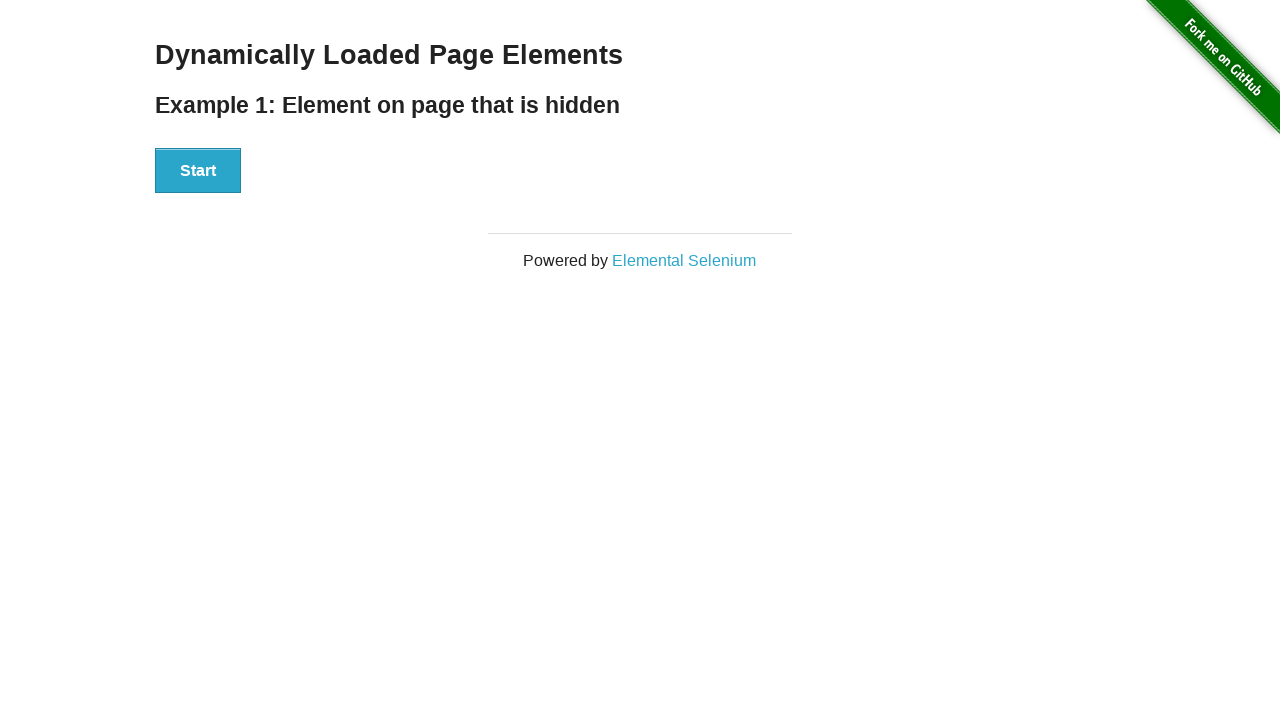

Clicked Start button to trigger dynamic content loading at (198, 171) on button:has-text('Start')
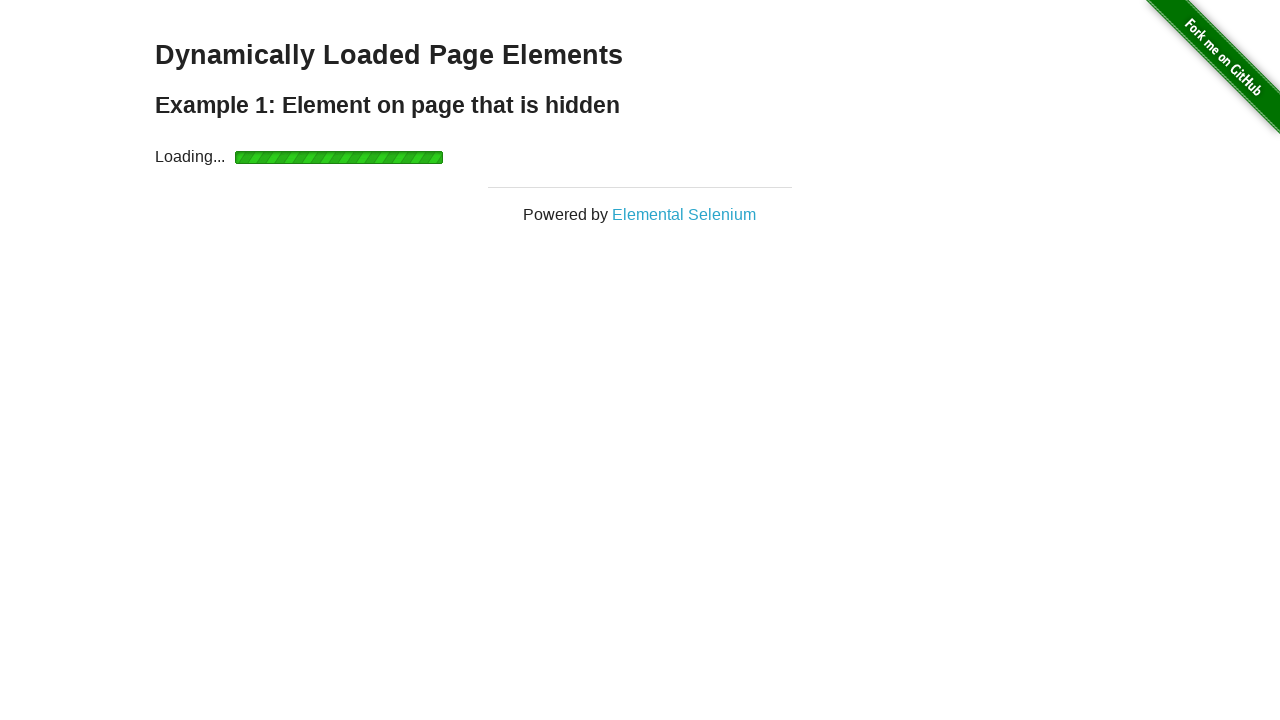

Waited for dynamically loaded 'Hello World!' text to become visible
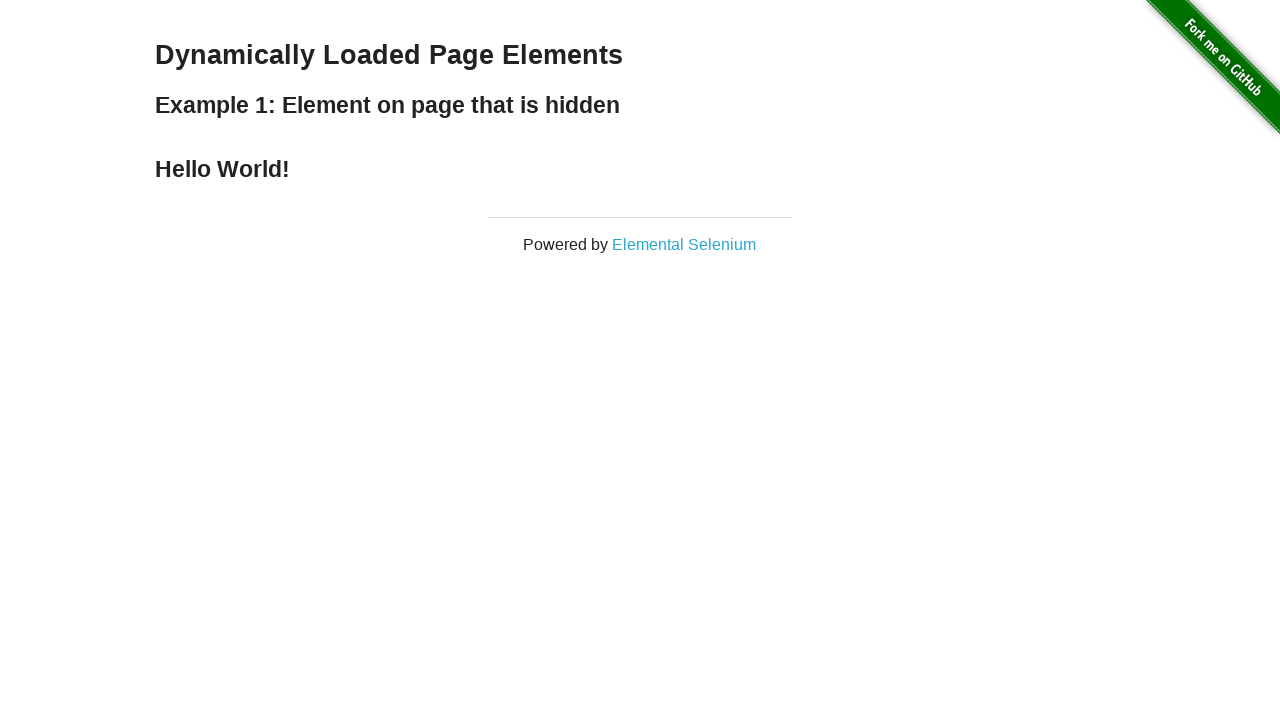

Located the 'Hello World!' element
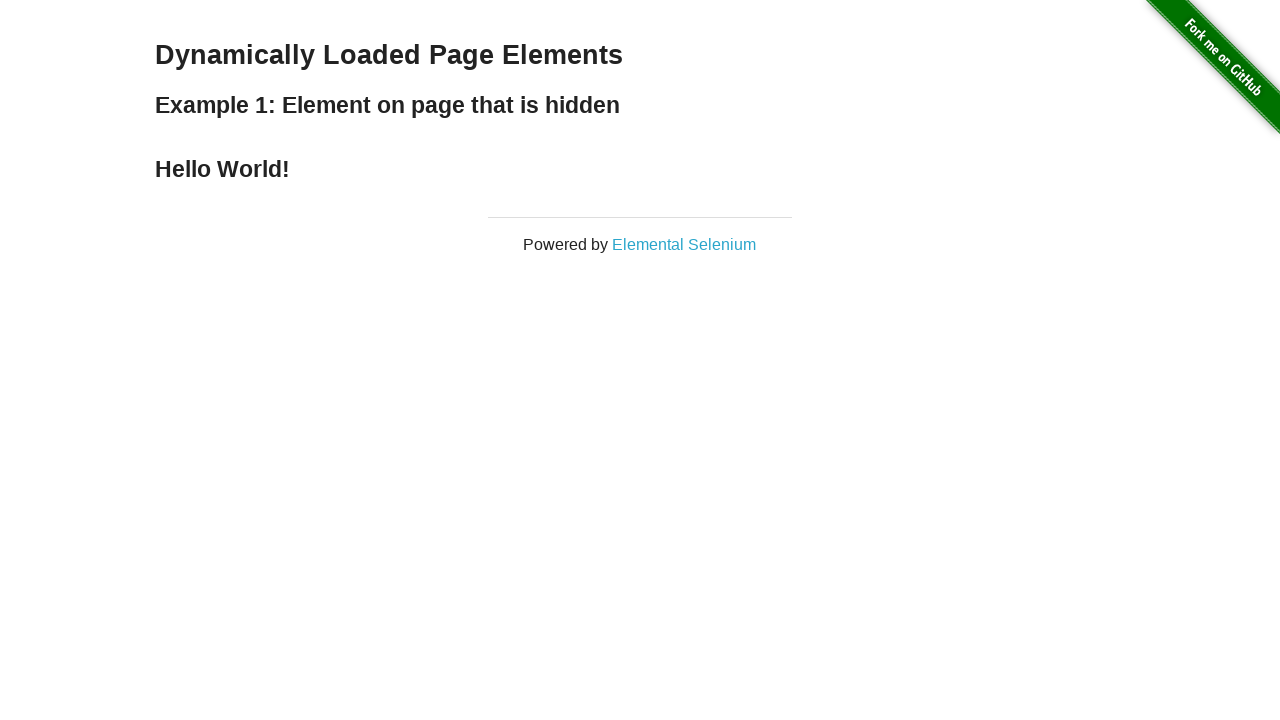

Verified that the text content equals 'Hello World!'
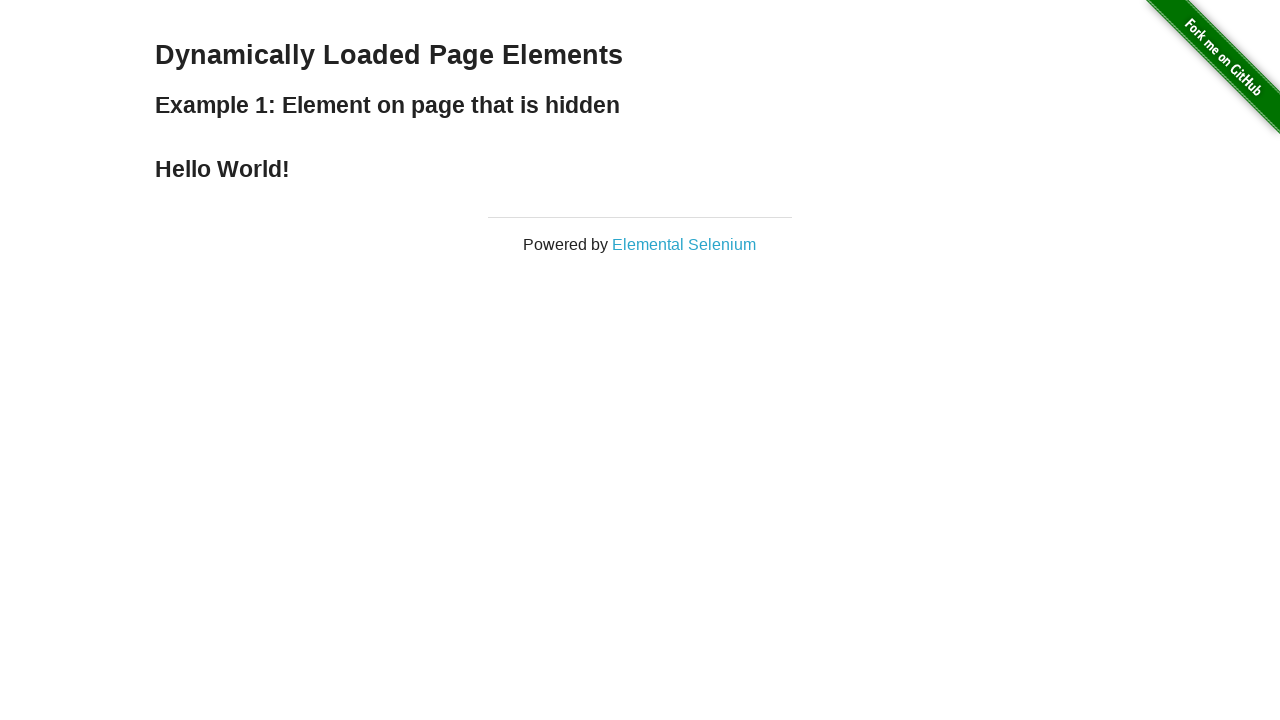

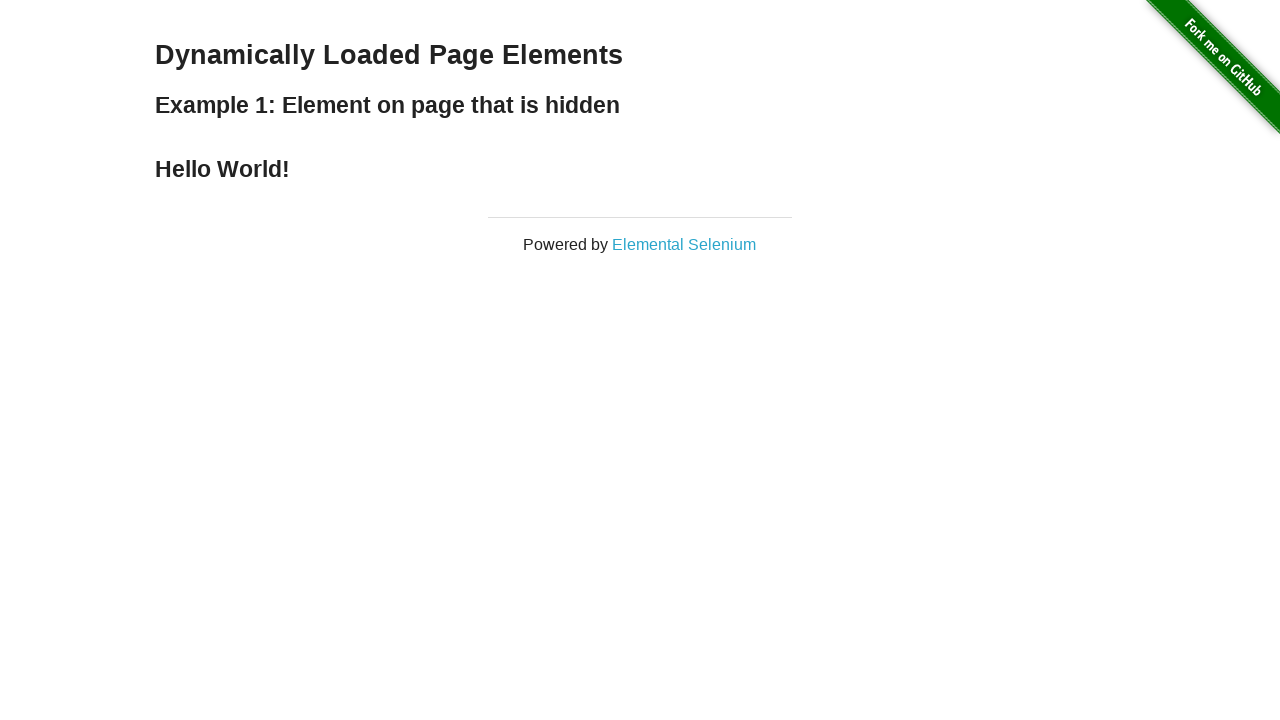